Navigates to a cricket scorecard page and interacts with the innings details table to extract scoring information

Starting URL: https://sports.ndtv.com/cricket/live-scorecard/pakistan-vs-sri-lanka-1st-test-rawalpindi-pksl12112019193170

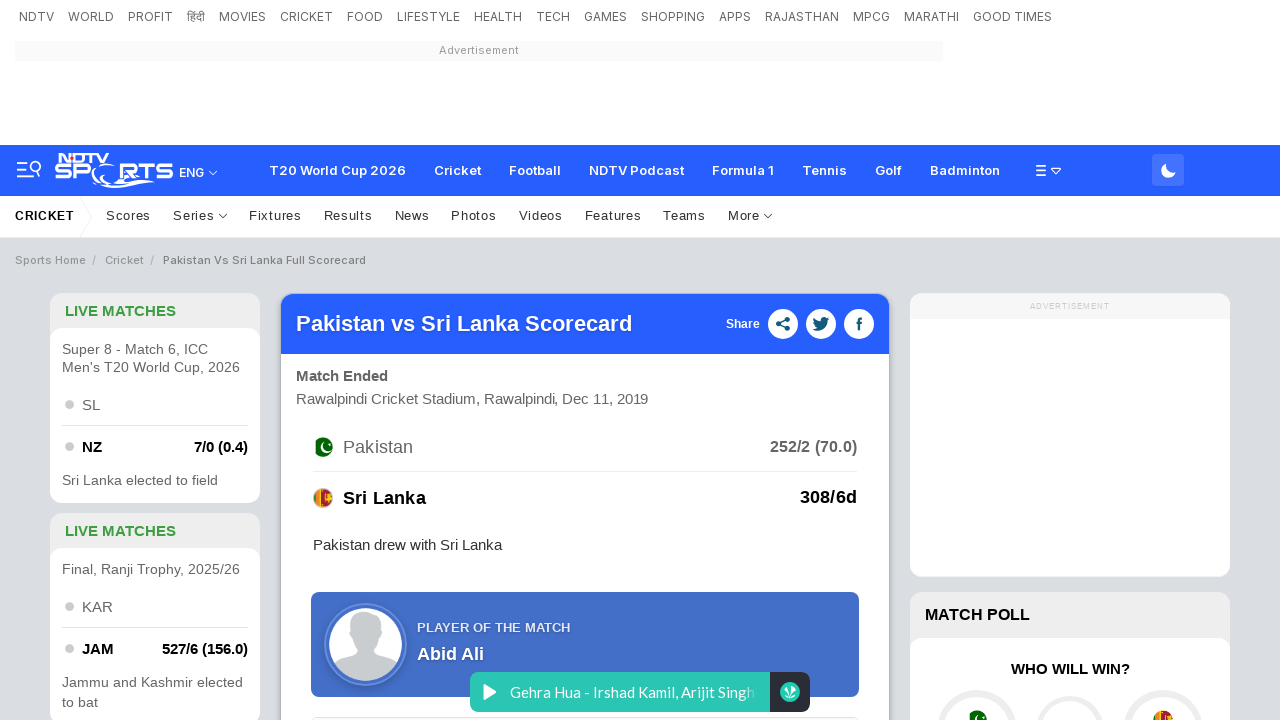

Waited for innings details table with id 'inng_det_0' to load
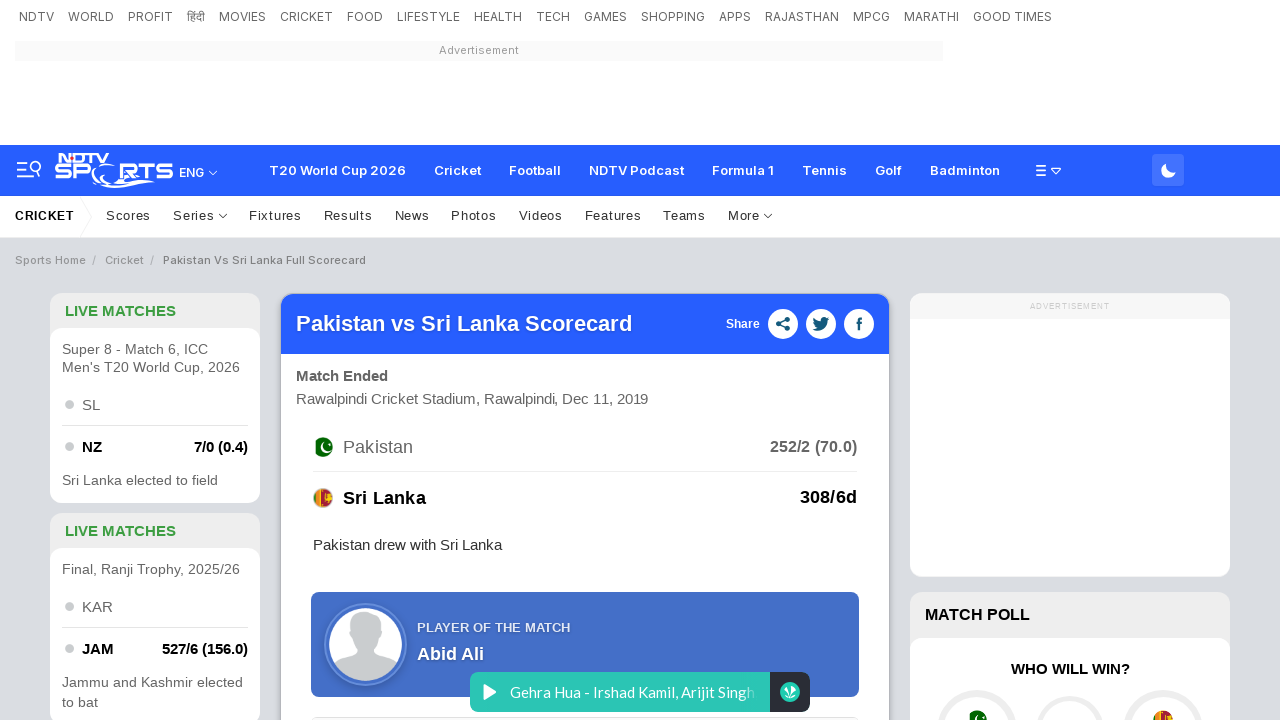

Located all second column elements in the innings details table
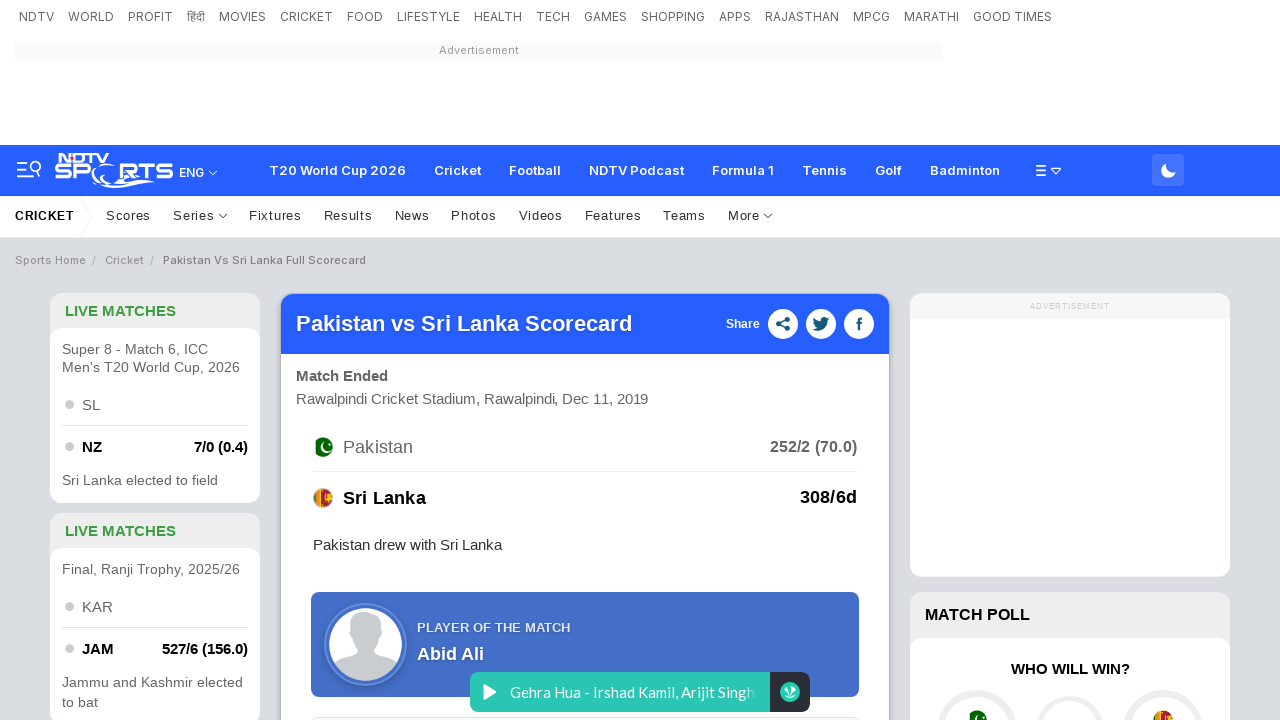

Waited for extras information to be present in the table
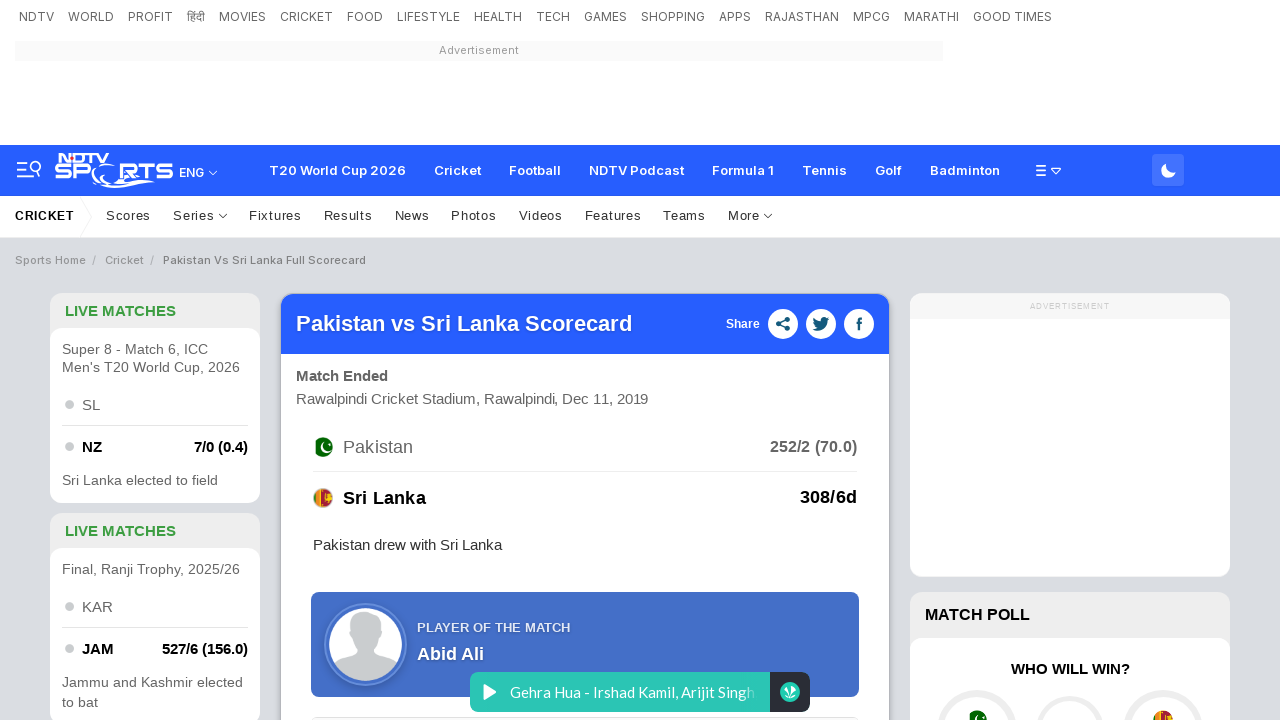

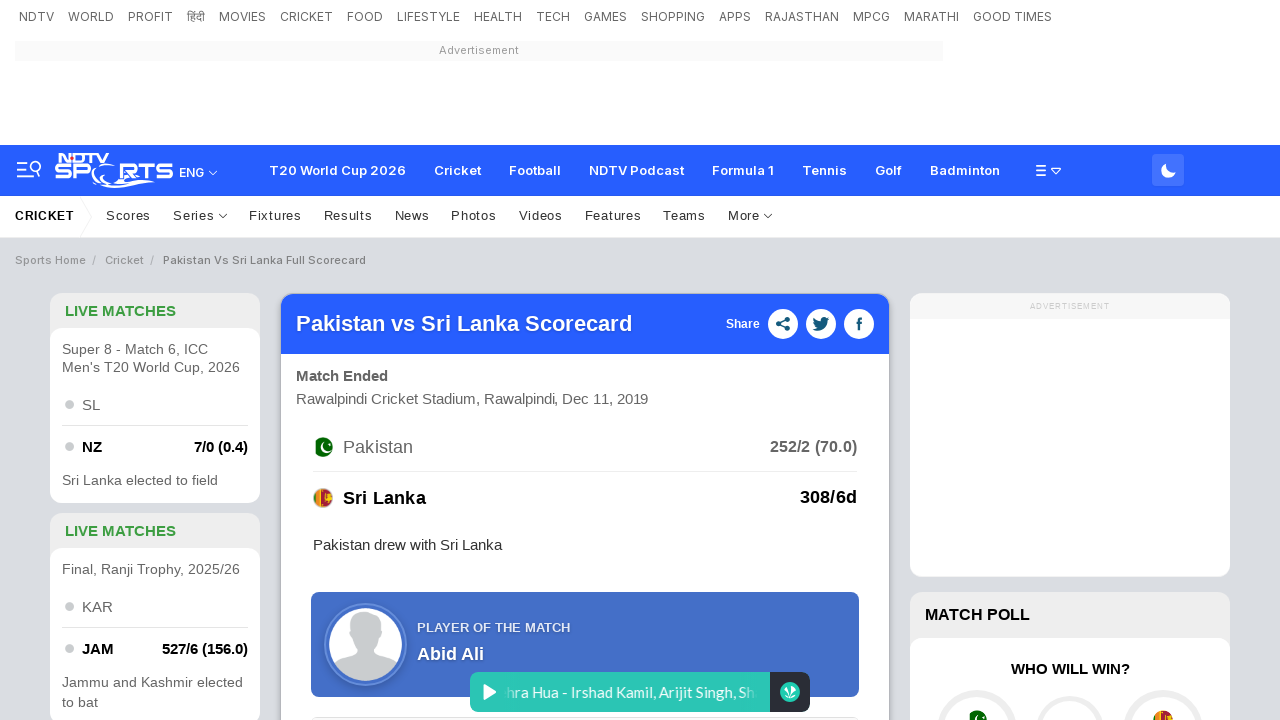